Navigates to OpenCart store and waits for the page to load with the expected title

Starting URL: http://opencart.abstracta.us/

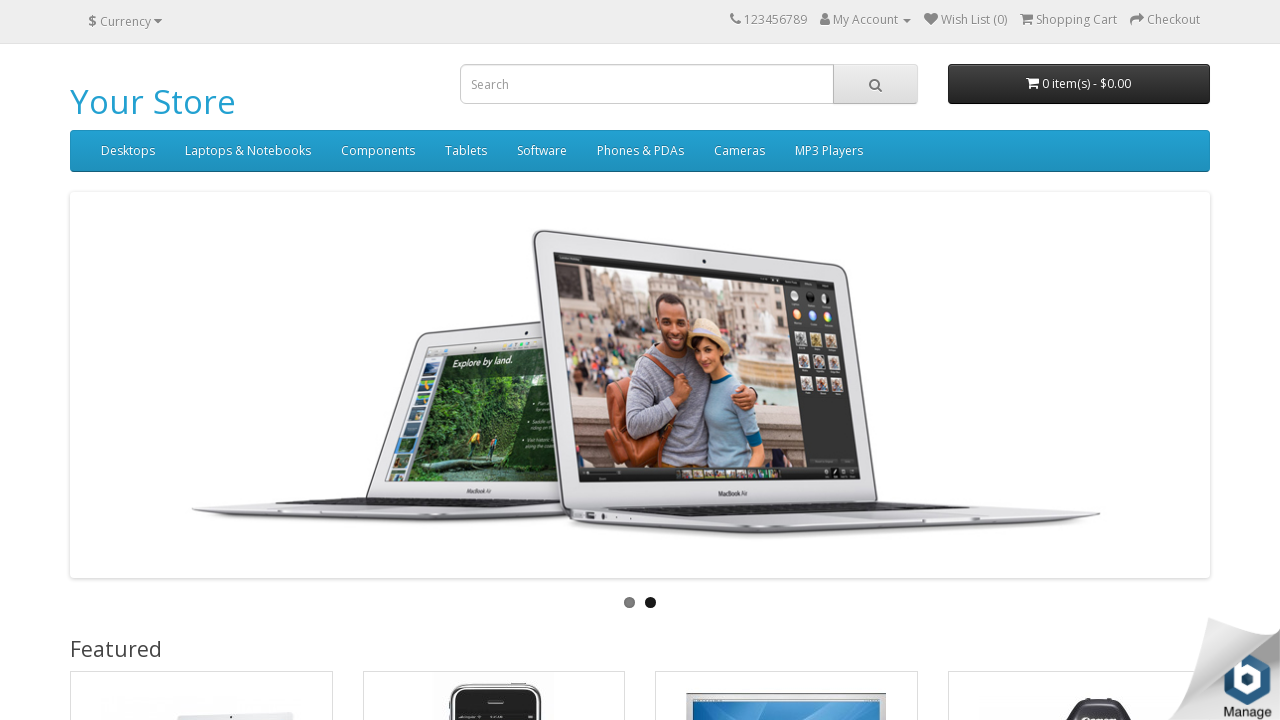

Navigated to OpenCart store at http://opencart.abstracta.us/
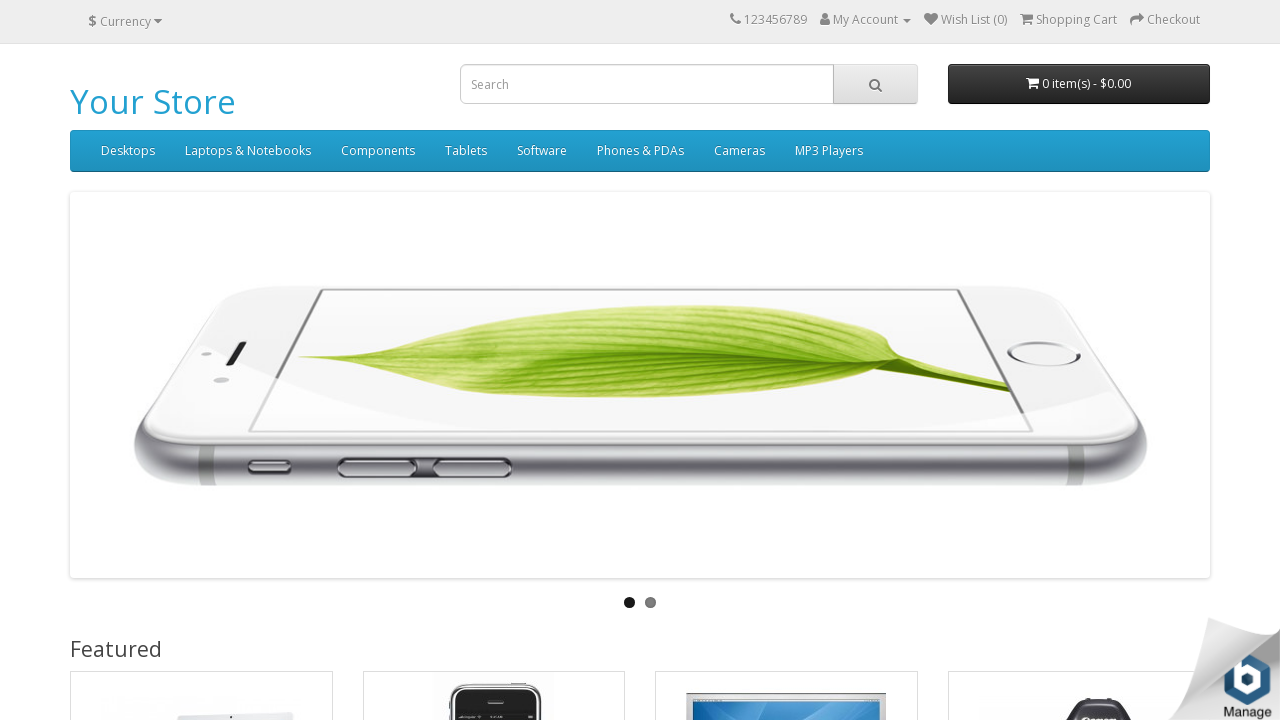

Page loaded with expected title 'Your Store'
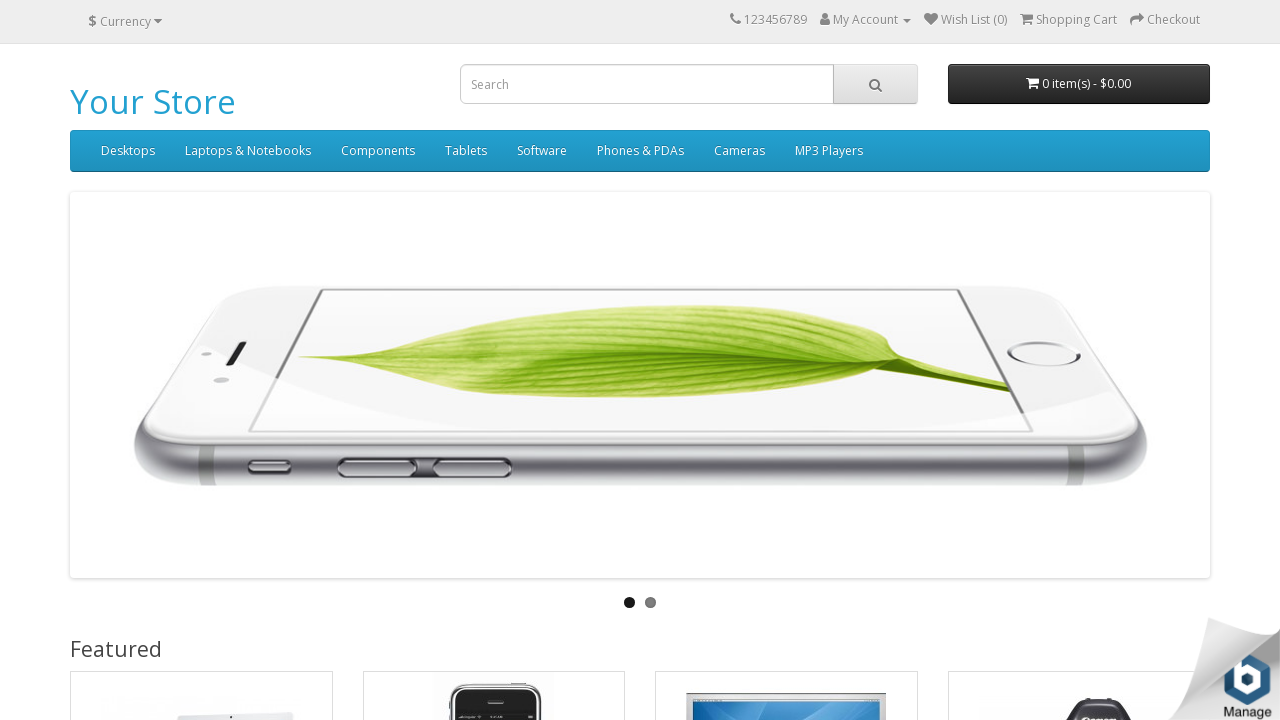

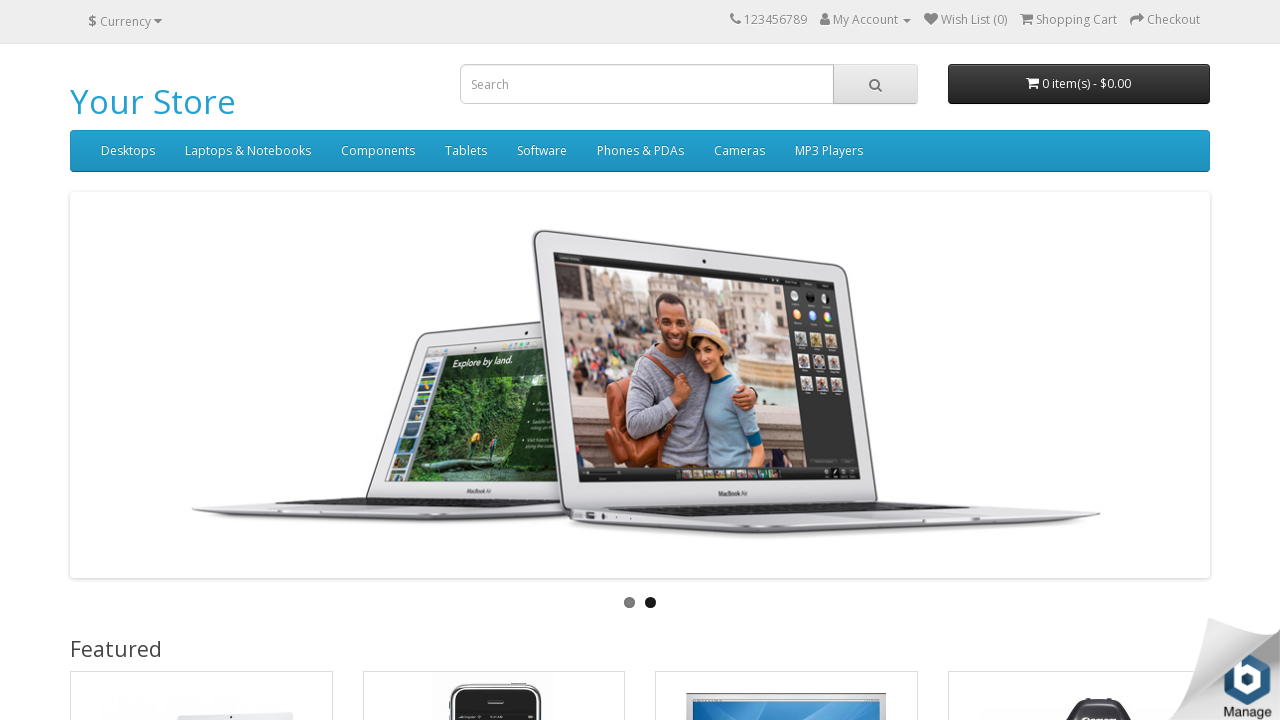